Solves a math captcha by reading a value, calculating the result using a logarithmic formula, entering the answer, checking robot verification boxes, and submitting the form

Starting URL: http://suninjuly.github.io/math.html

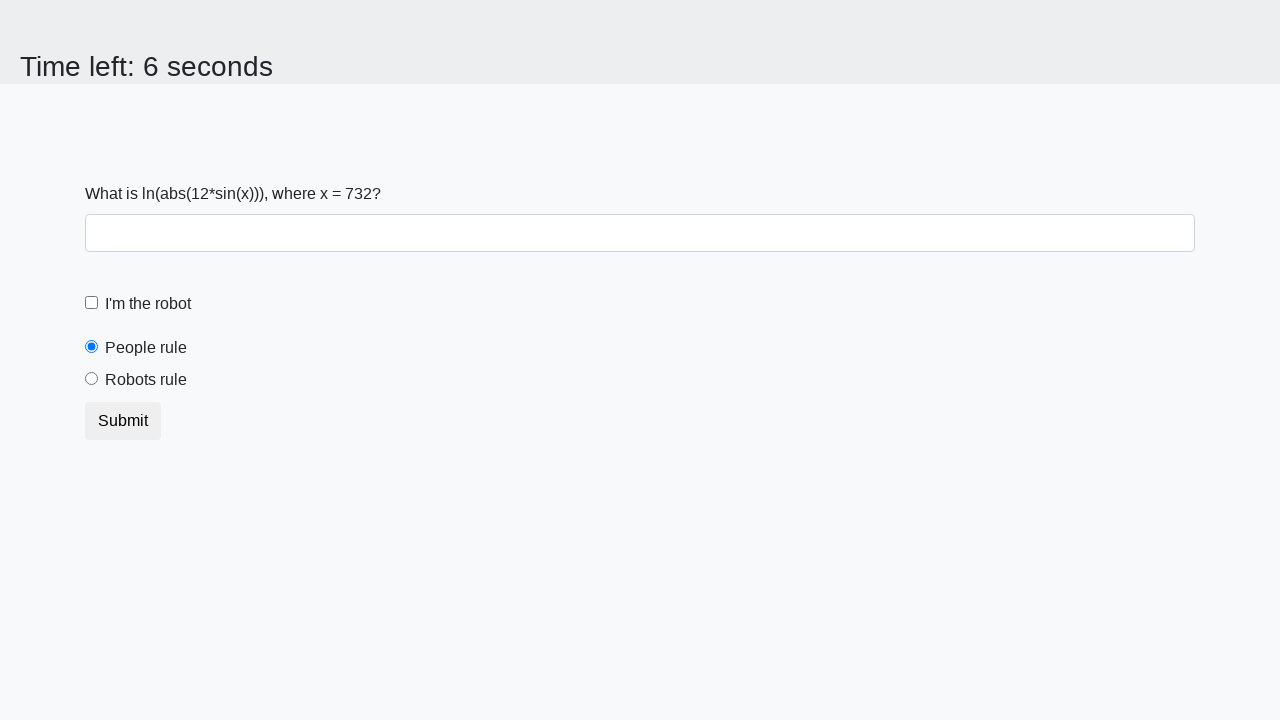

Located the math problem input value element
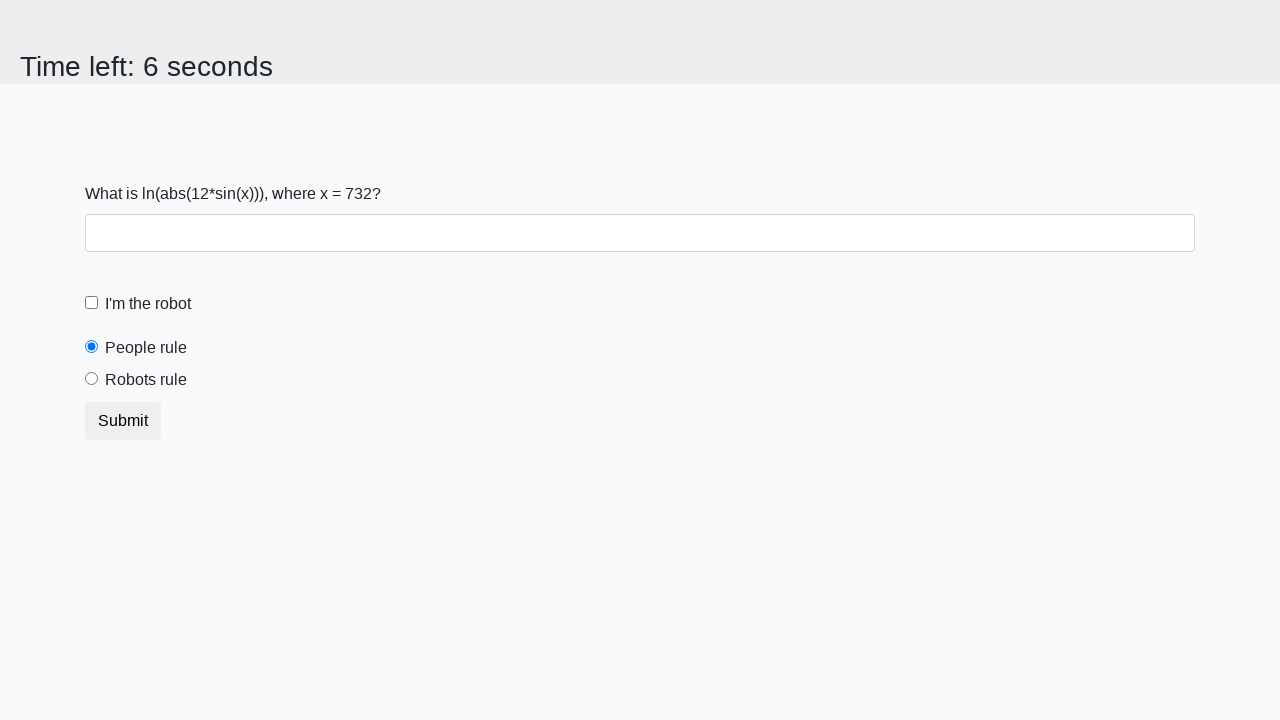

Read the value from the math problem: 732
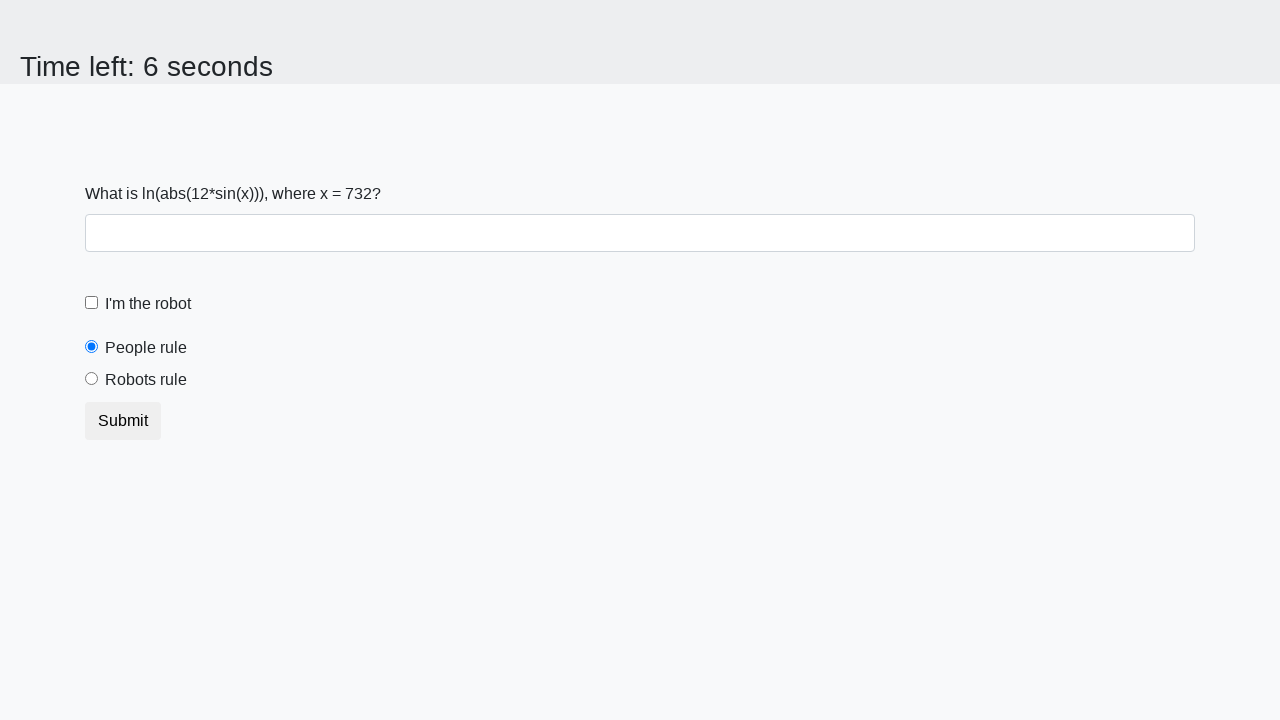

Calculated the logarithmic formula result: -2.23549532189467
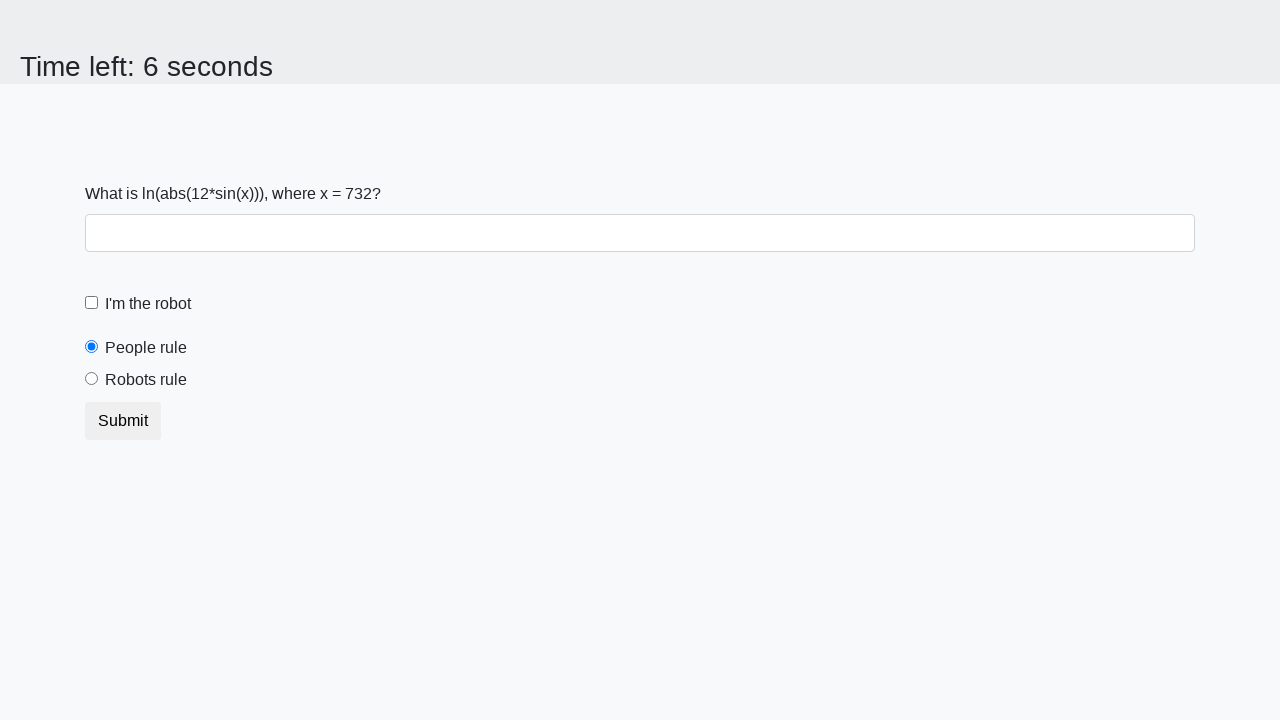

Filled the answer field with calculated result on #answer
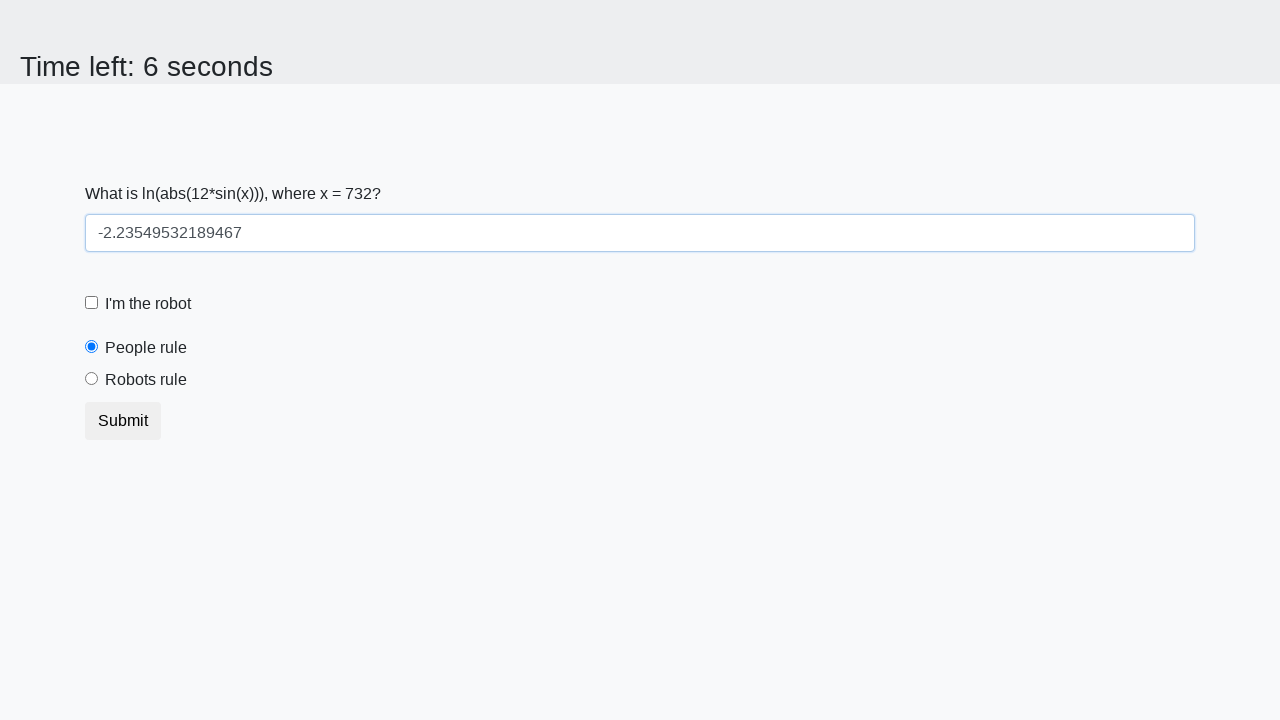

Clicked the robot verification checkbox at (92, 303) on #robotCheckbox
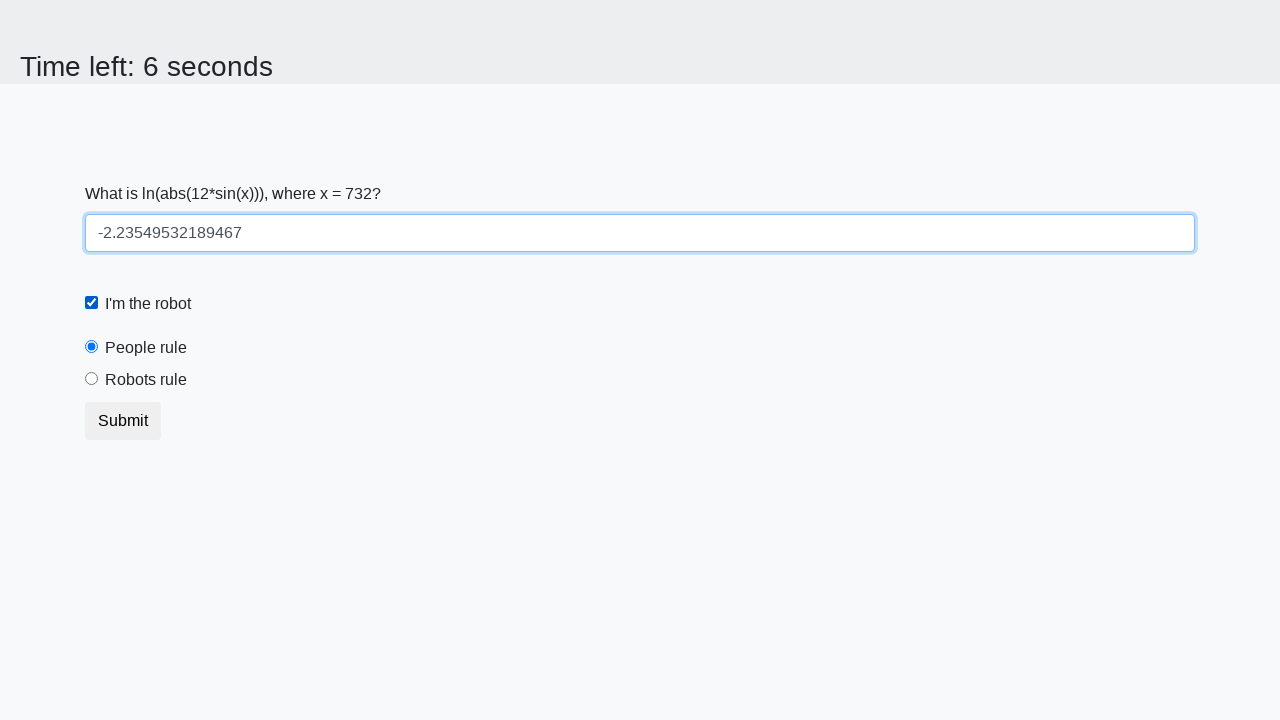

Selected the robots rule radio button at (92, 379) on #robotsRule
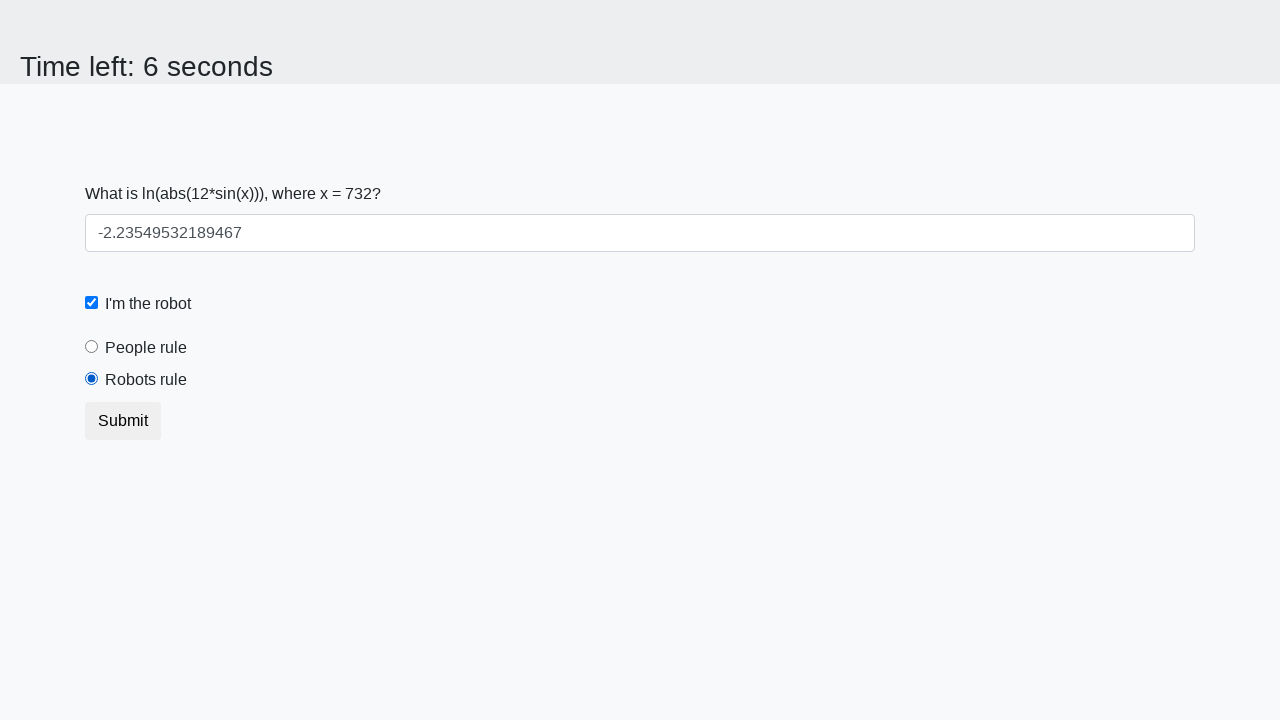

Clicked the submit button at (123, 421) on button.btn
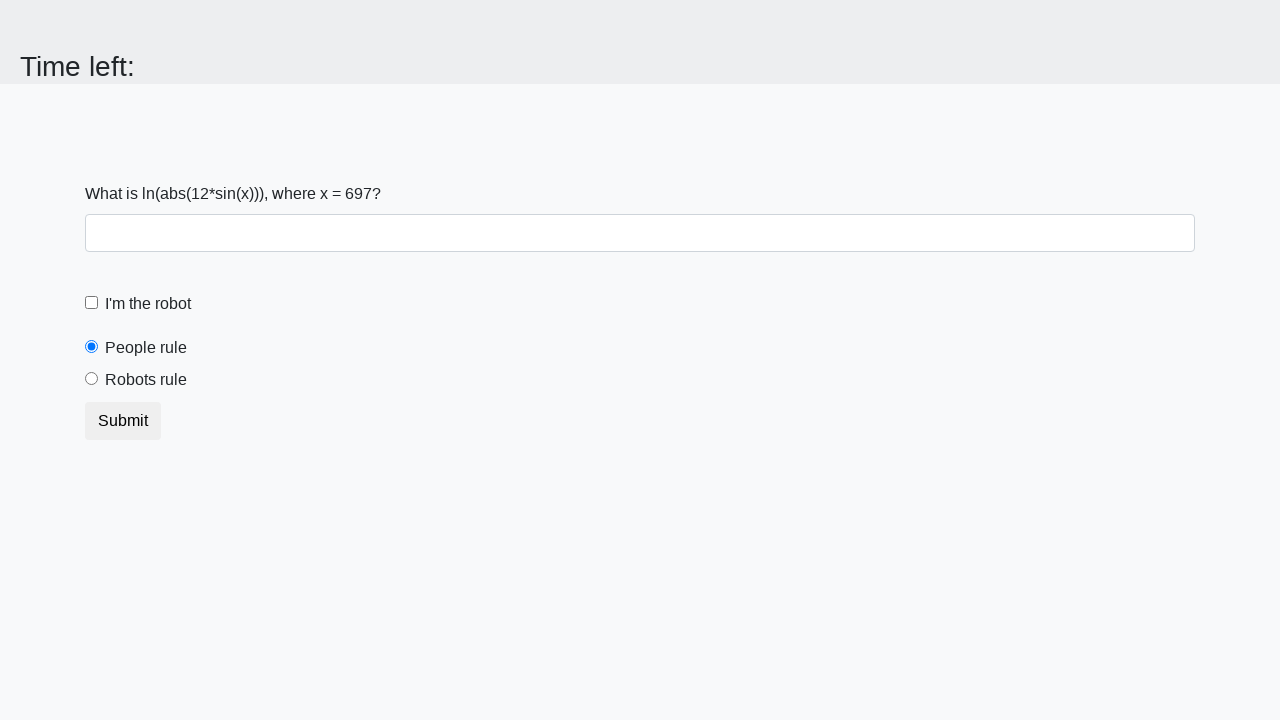

Waited 1 second for form submission response
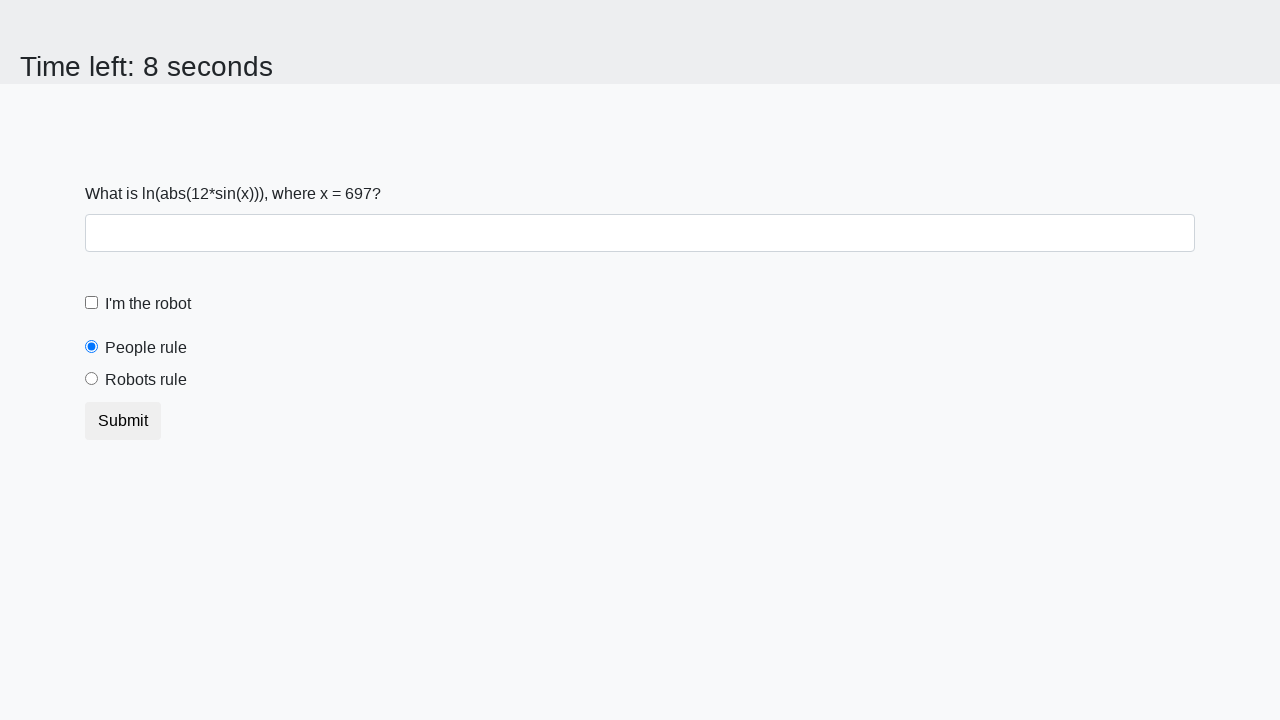

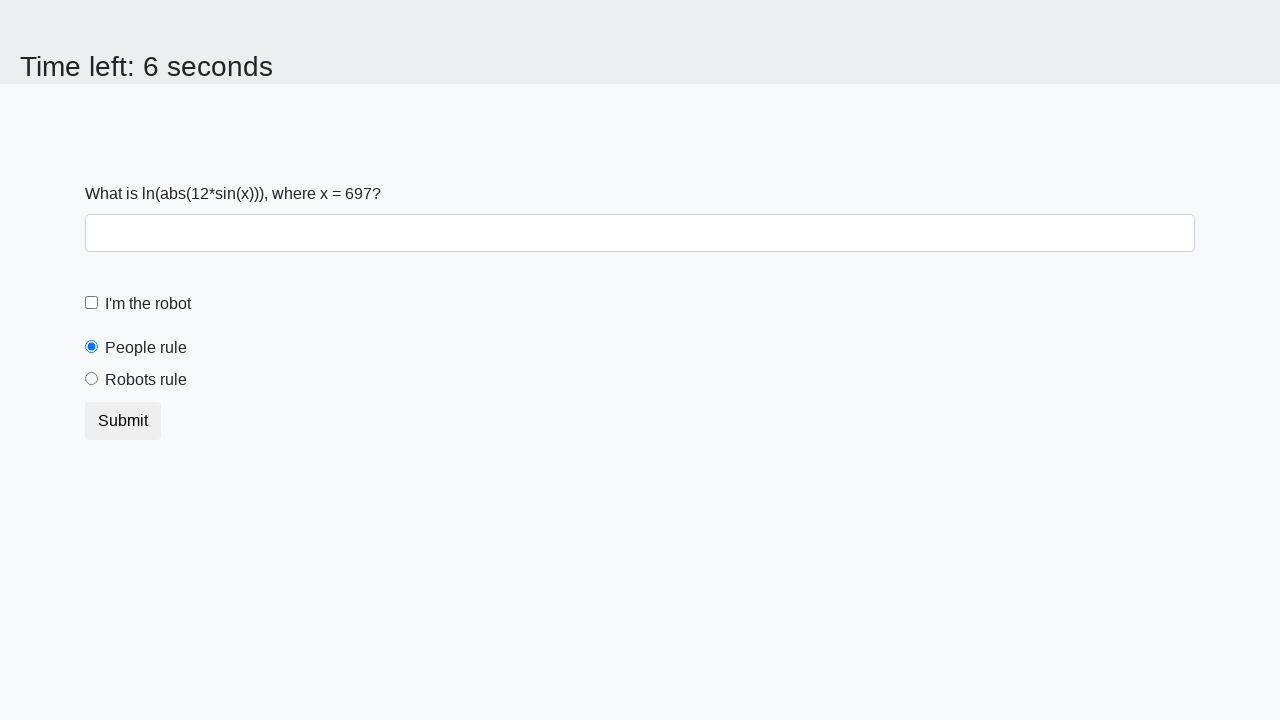